Tests a slow calculator application by setting a delay value, performing a simple addition (7+8), and verifying the result equals 15

Starting URL: https://bonigarcia.dev/selenium-webdriver-java/slow-calculator.html

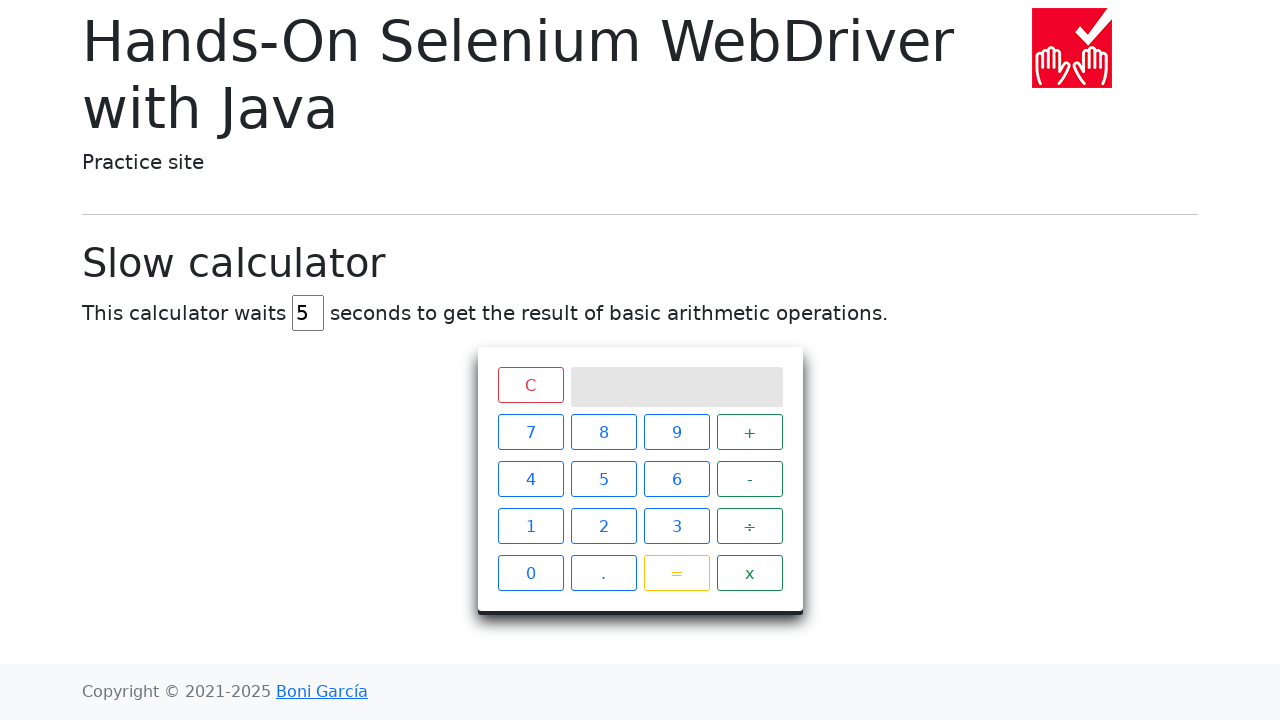

Cleared the delay input field on #delay
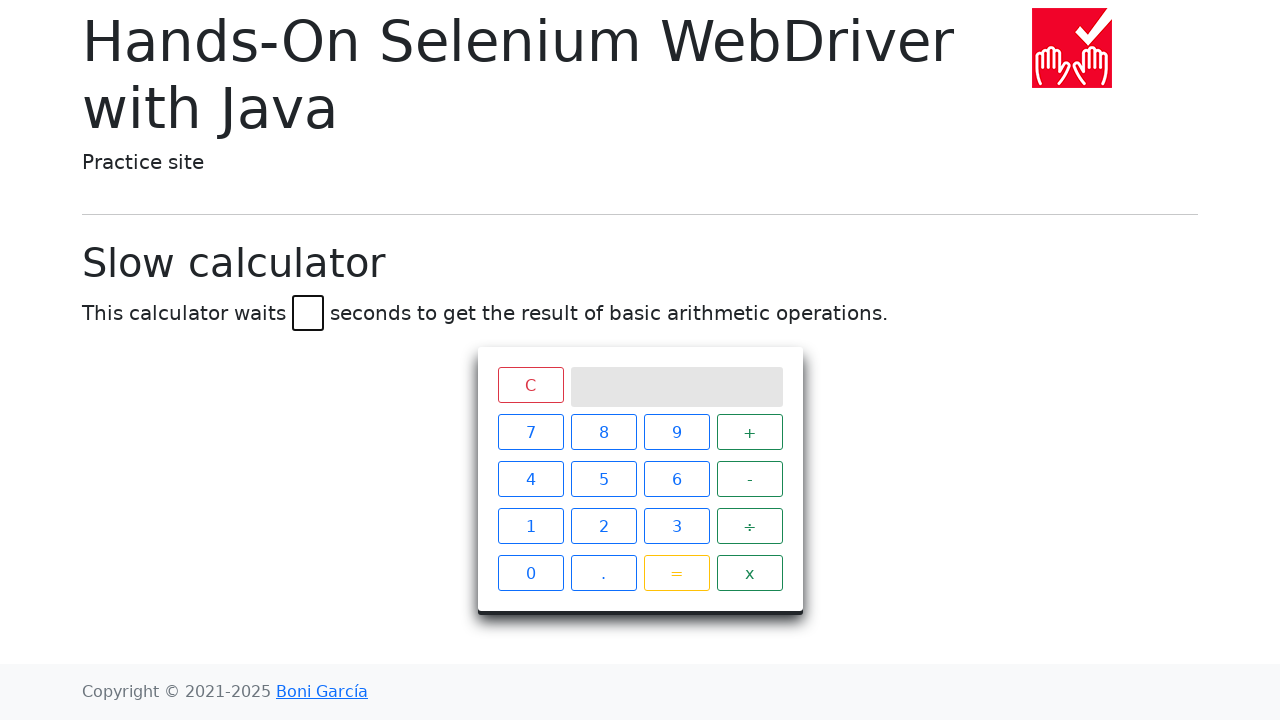

Set delay value to 45 seconds on #delay
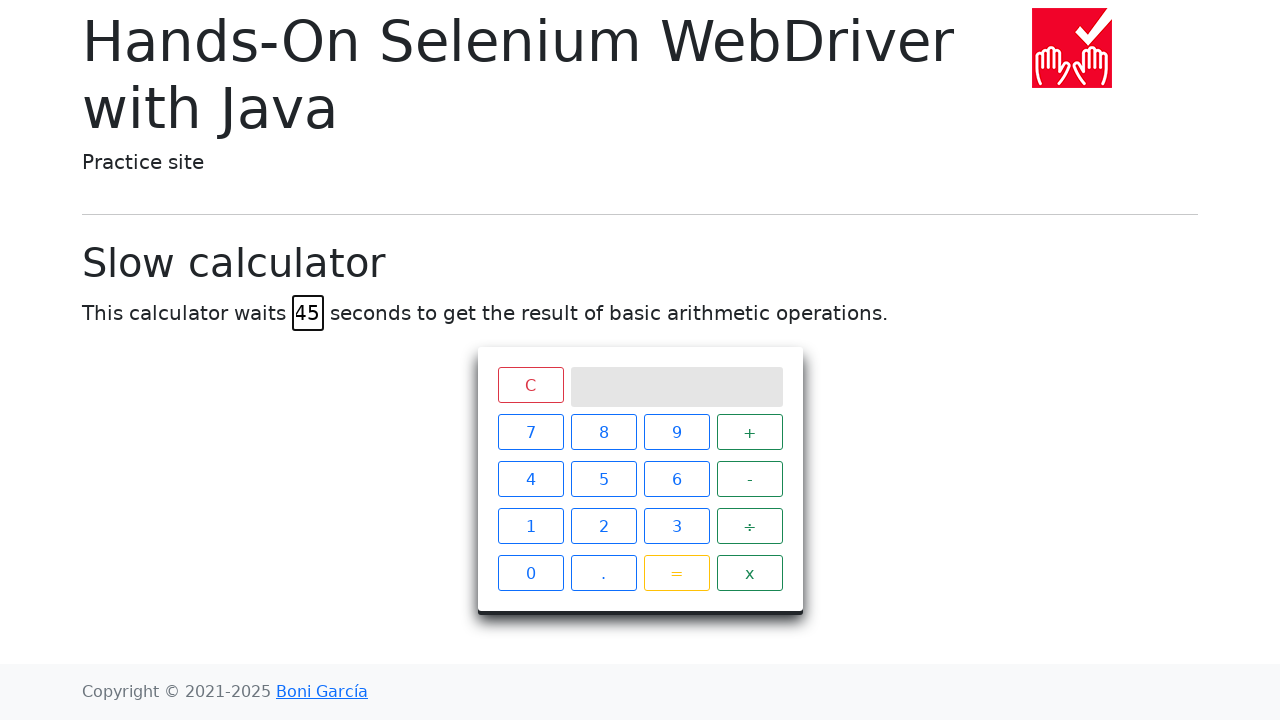

Clicked calculator button '7' at (530, 432) on span >> nth=2
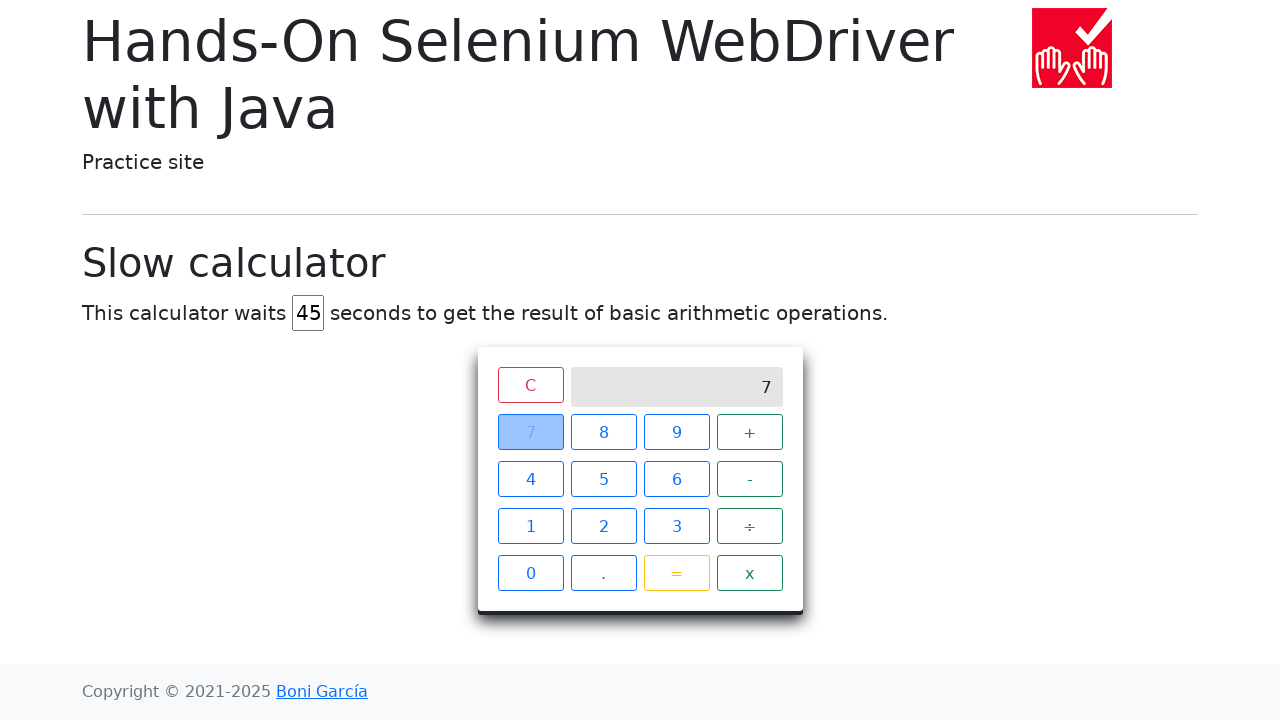

Clicked calculator button '+' at (750, 432) on span >> nth=5
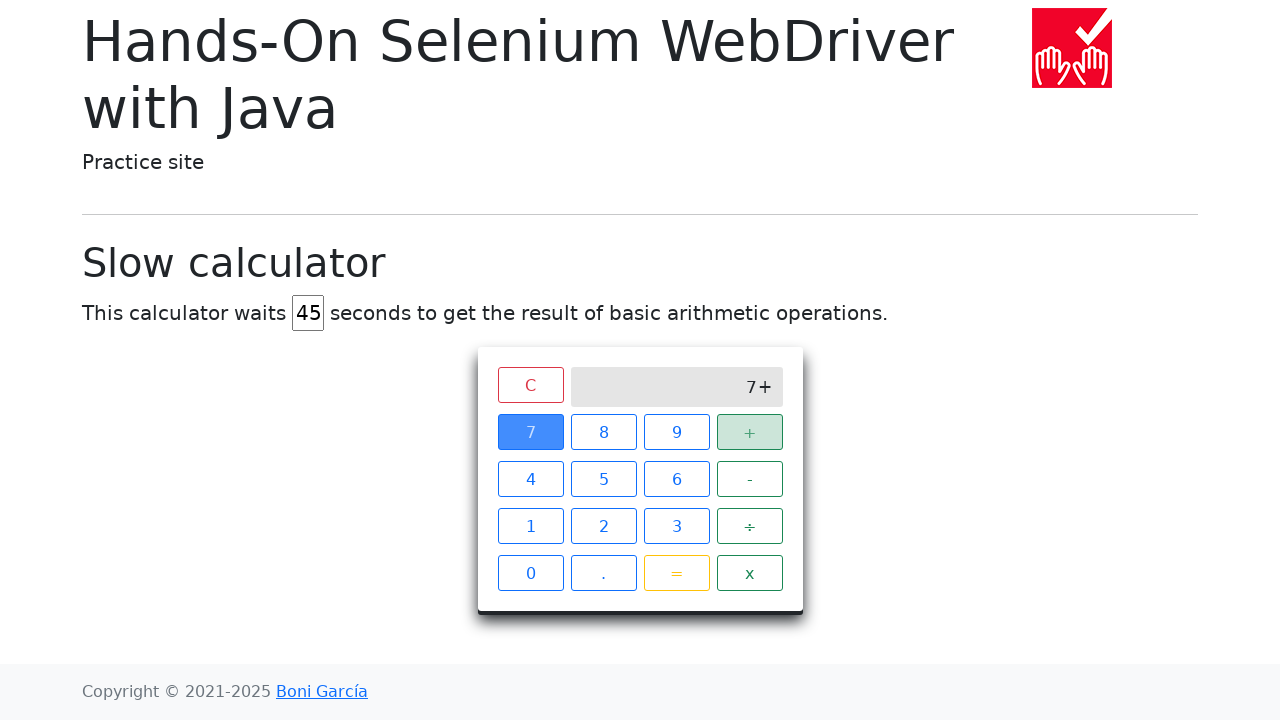

Clicked calculator button '8' at (604, 432) on span >> nth=3
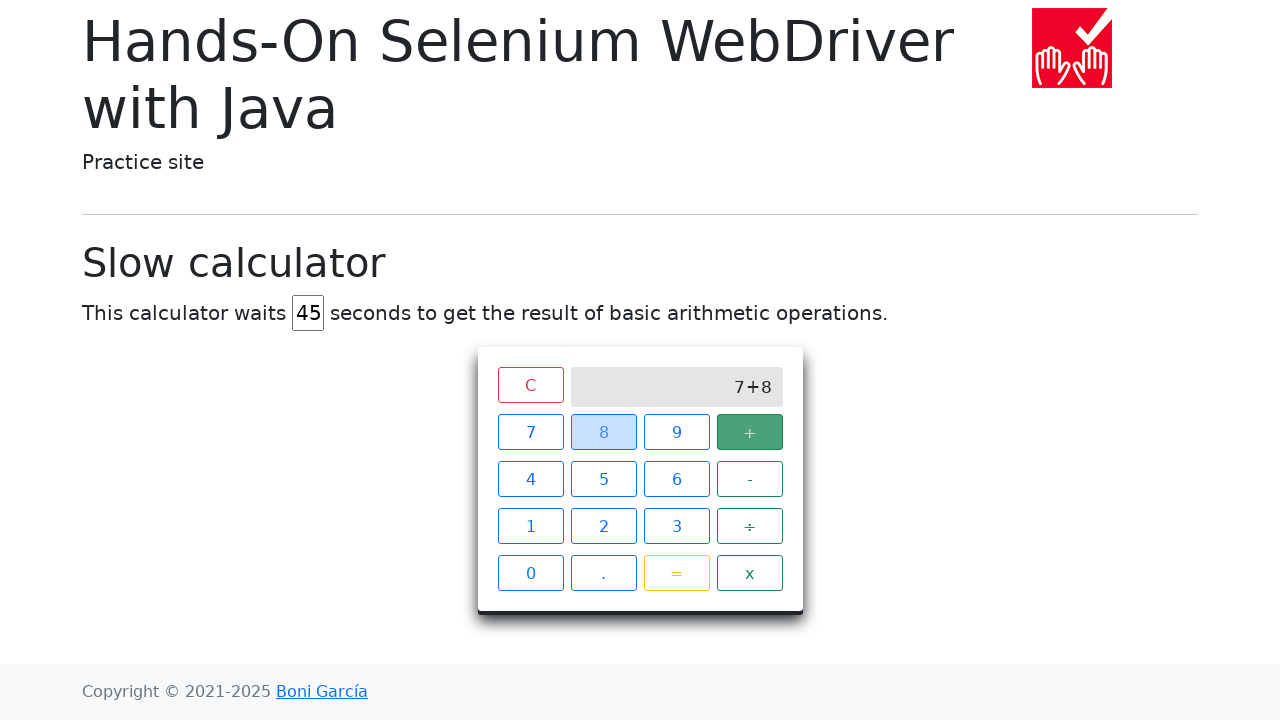

Clicked calculator button '=' at (676, 573) on span >> nth=16
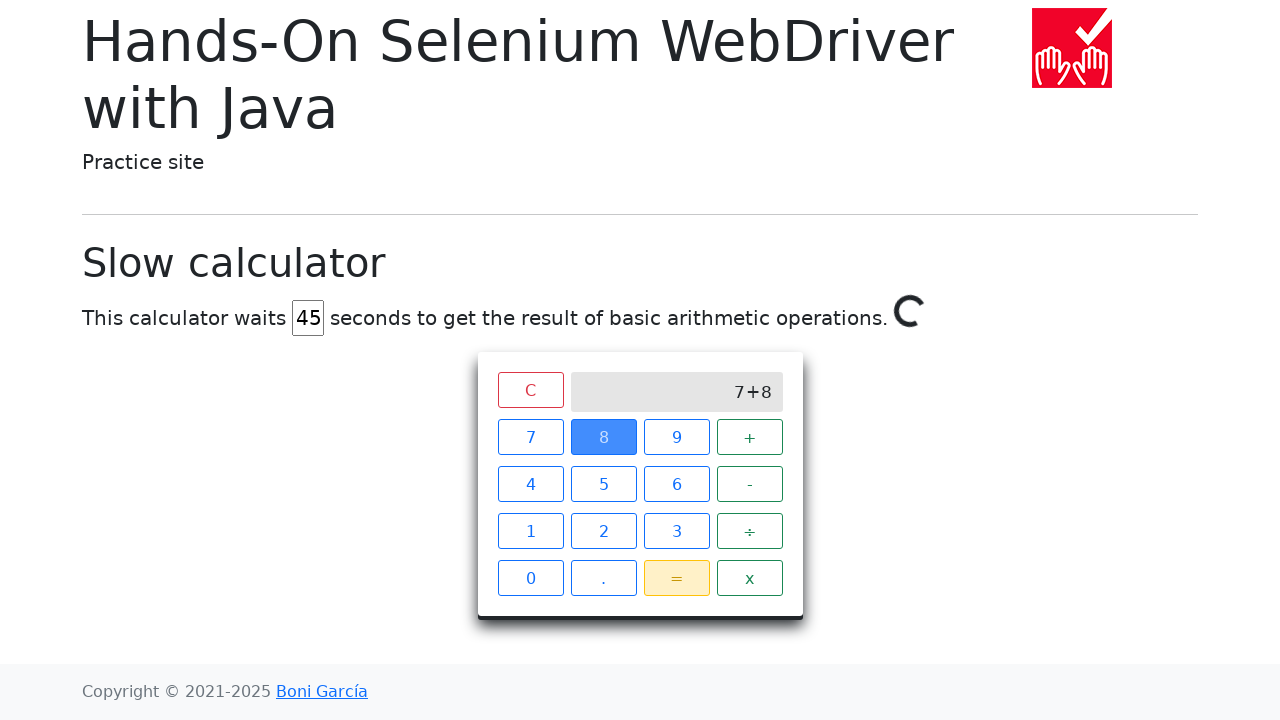

Calculator result verified: 7 + 8 = 15
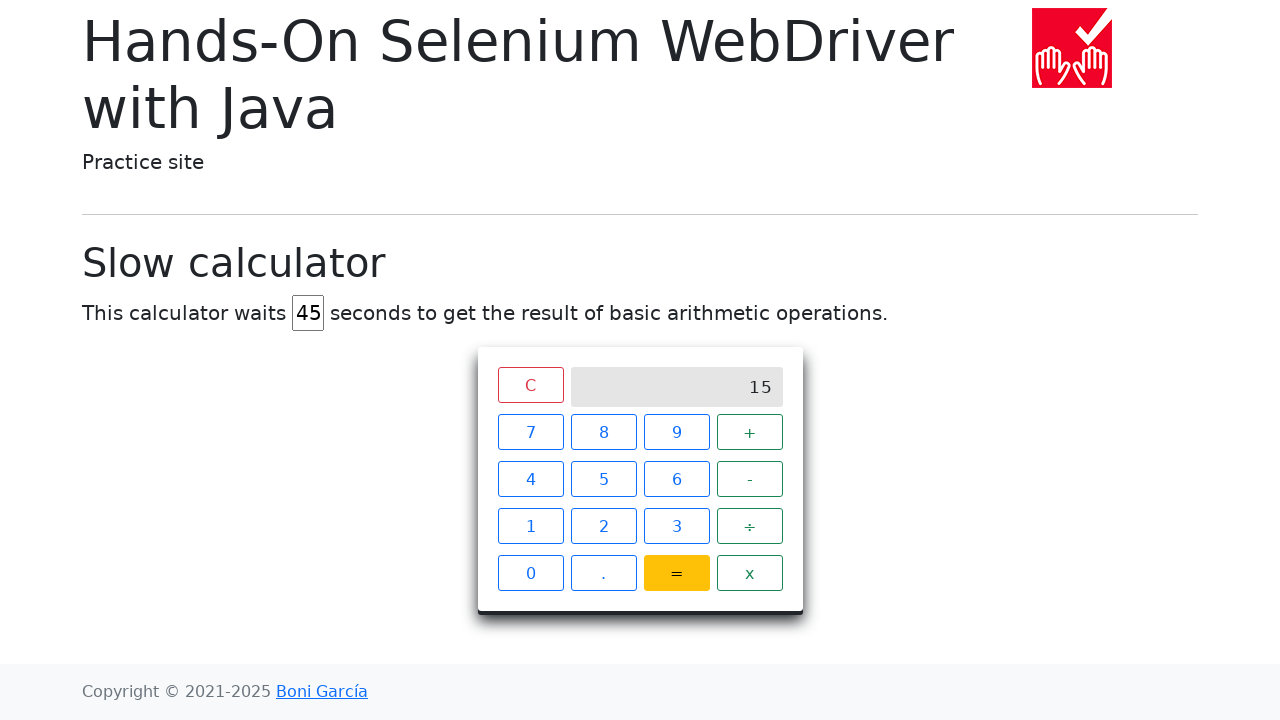

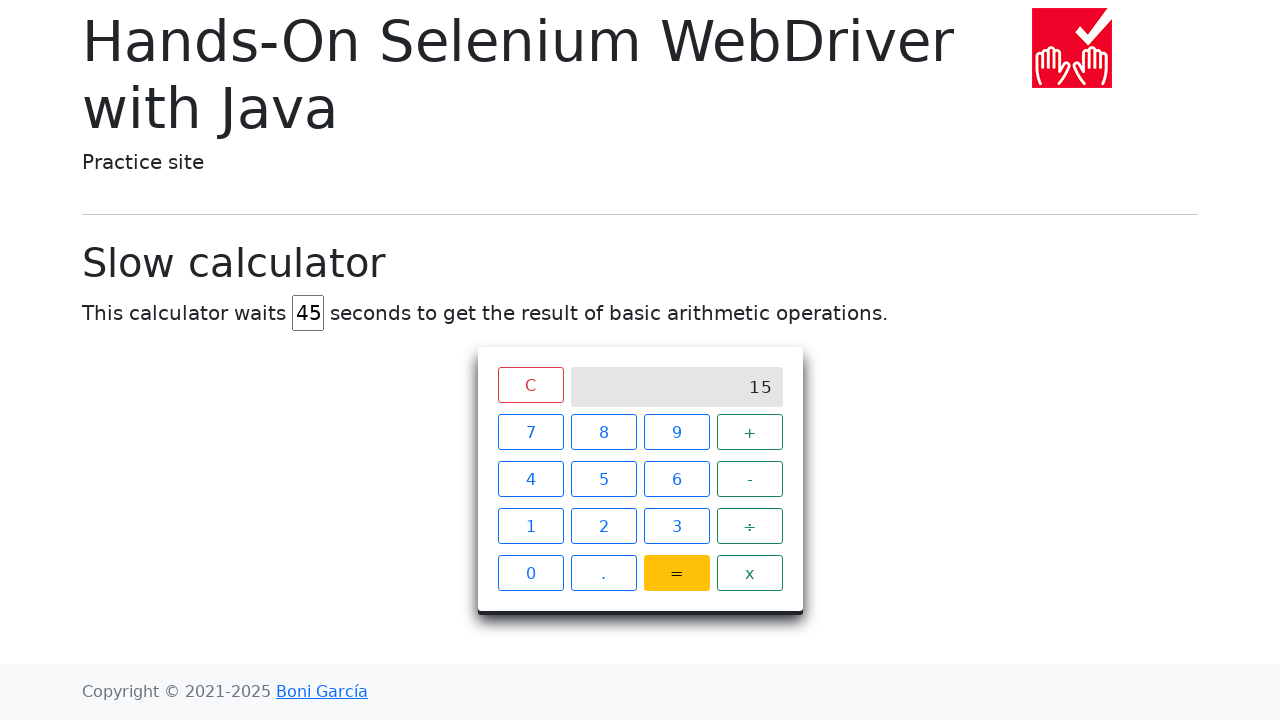